Tests passenger selection dropdown by clicking to open it, incrementing the adult passenger count 3 times using a loop, and then closing the dropdown panel.

Starting URL: https://rahulshettyacademy.com/dropdownsPractise/

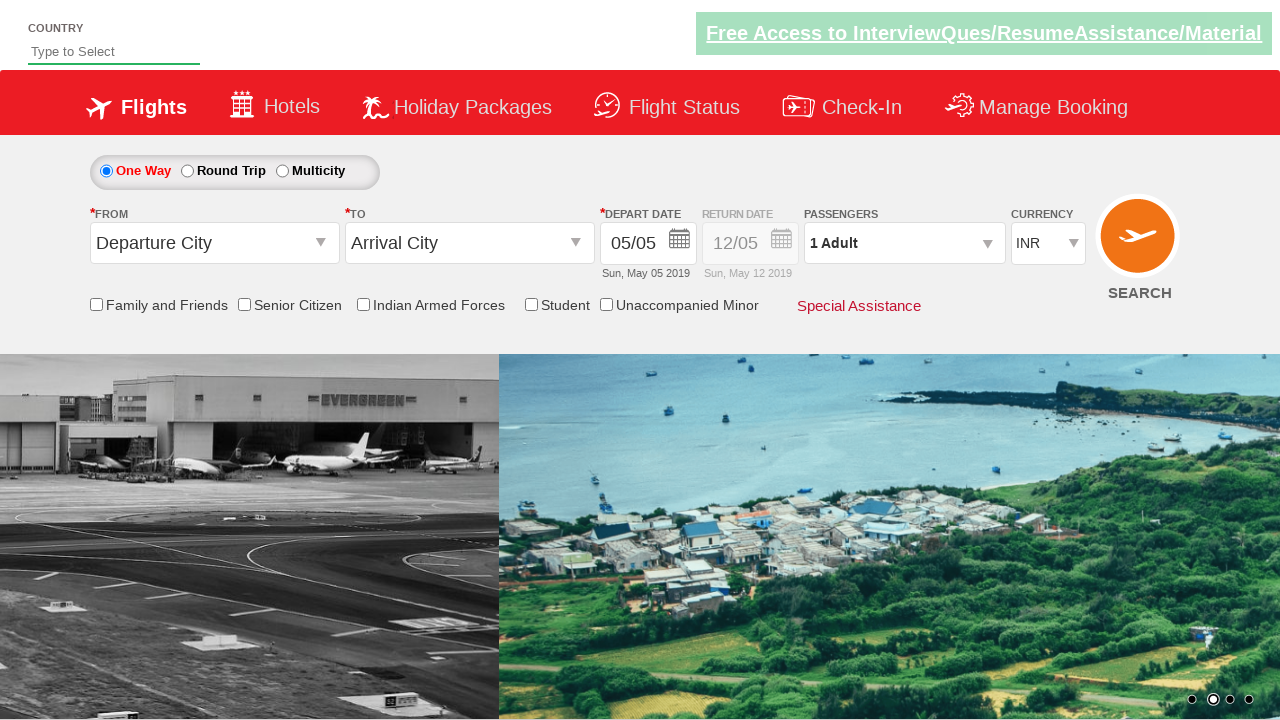

Clicked on passenger info dropdown to open it at (904, 243) on #divpaxinfo
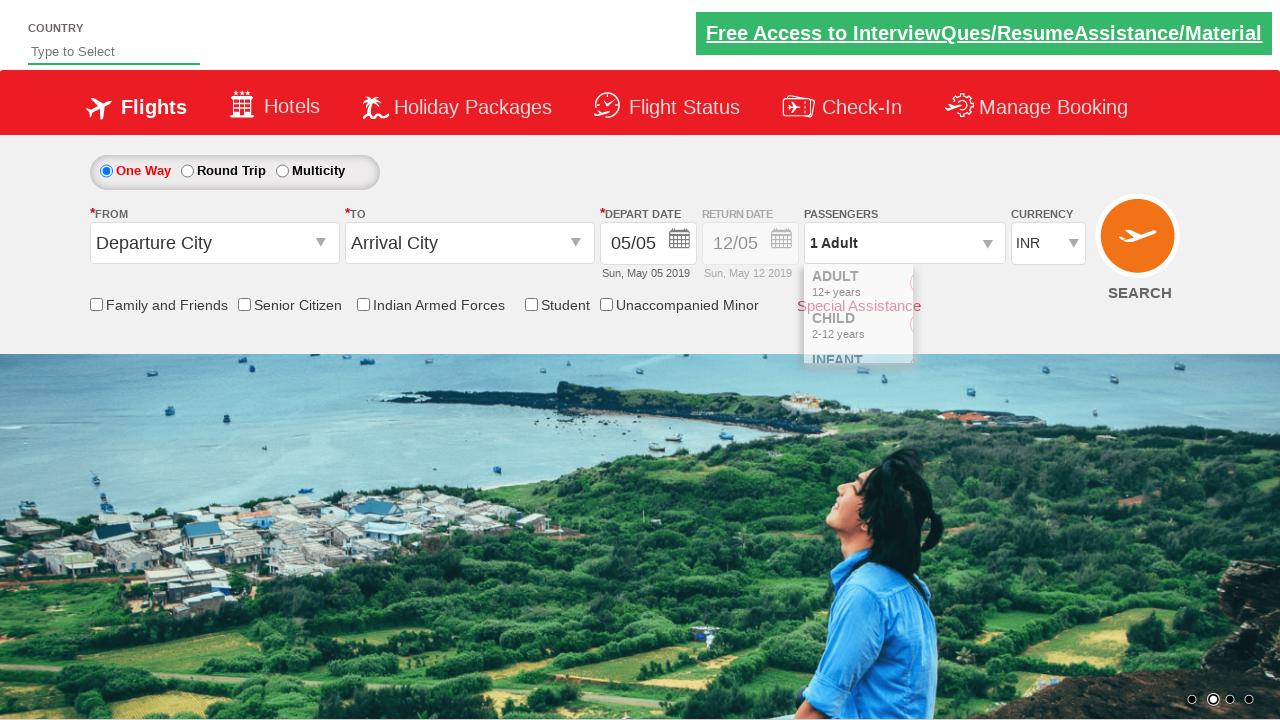

Waited for dropdown to be visible
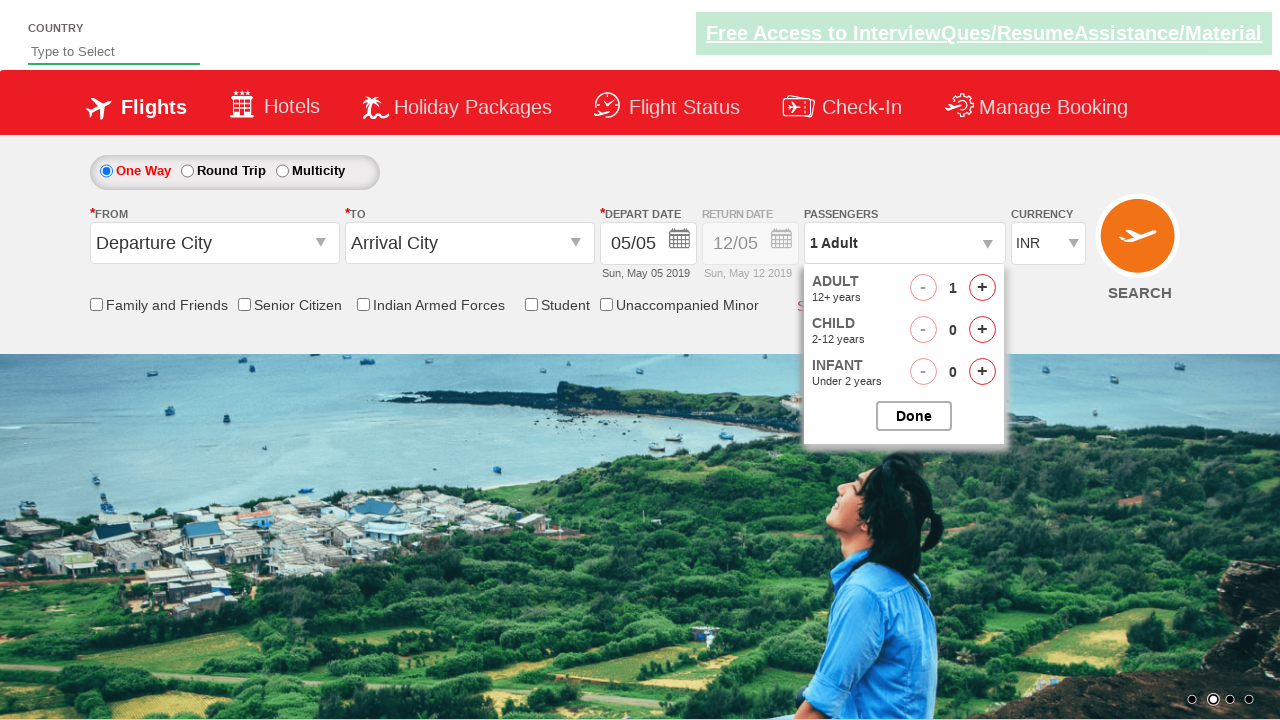

Incremented adult passenger count (iteration 1 of 3) at (982, 288) on #hrefIncAdt
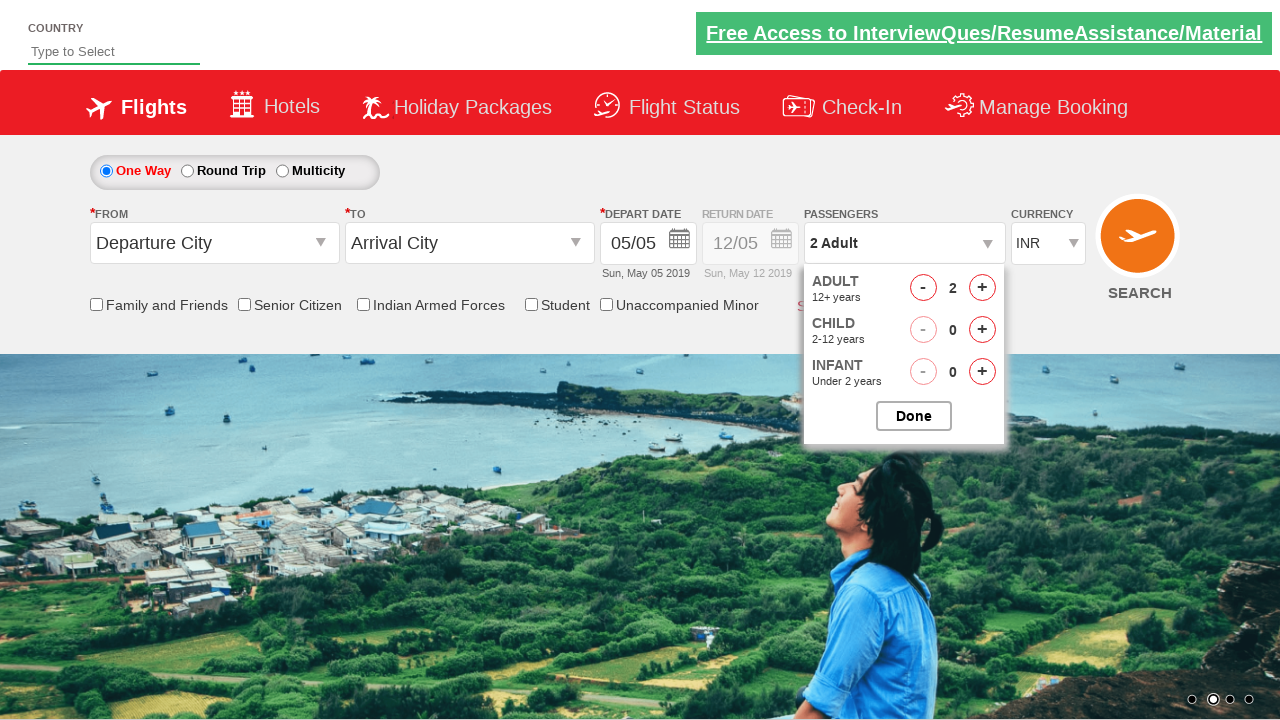

Incremented adult passenger count (iteration 2 of 3) at (982, 288) on #hrefIncAdt
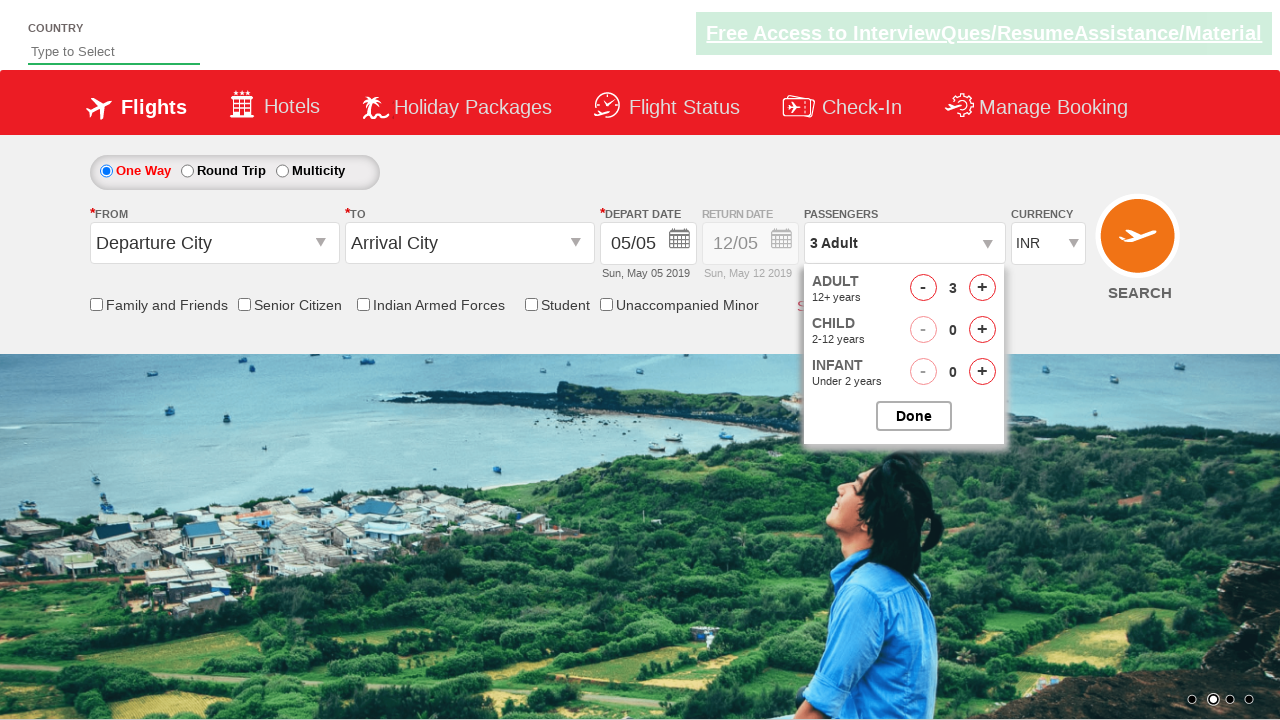

Incremented adult passenger count (iteration 3 of 3) at (982, 288) on #hrefIncAdt
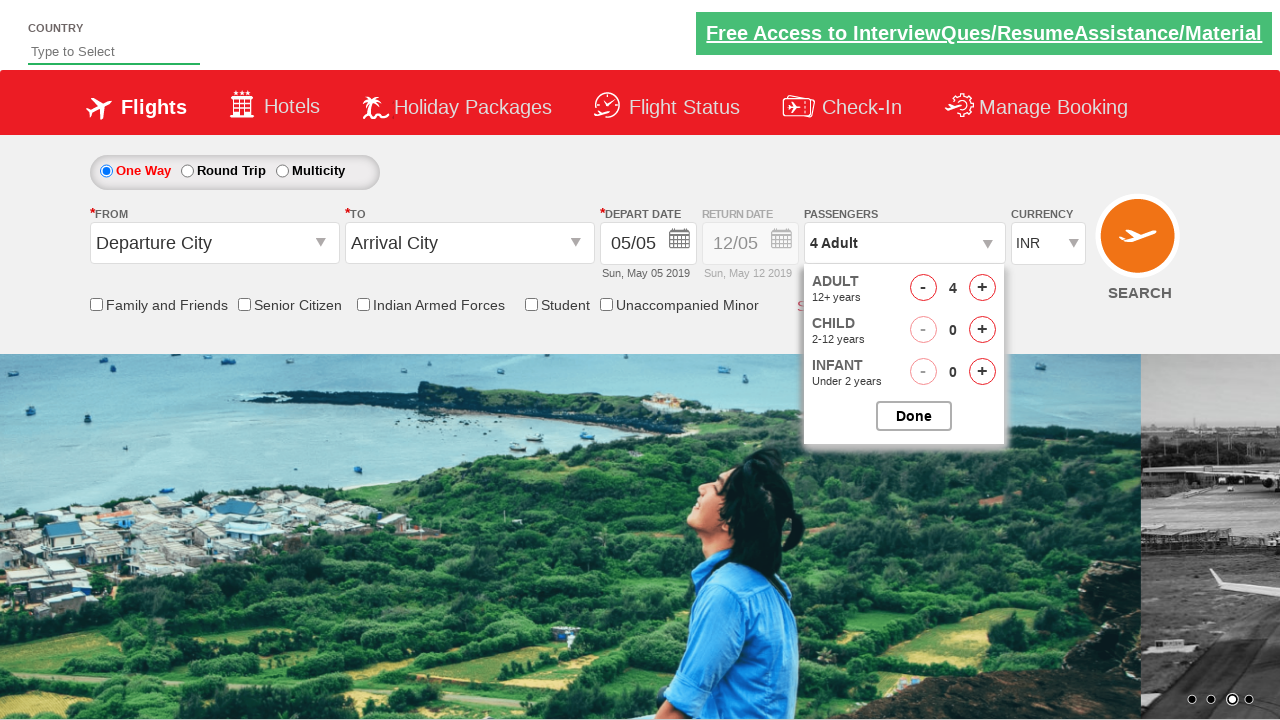

Closed the passenger options dropdown at (914, 416) on #btnclosepaxoption
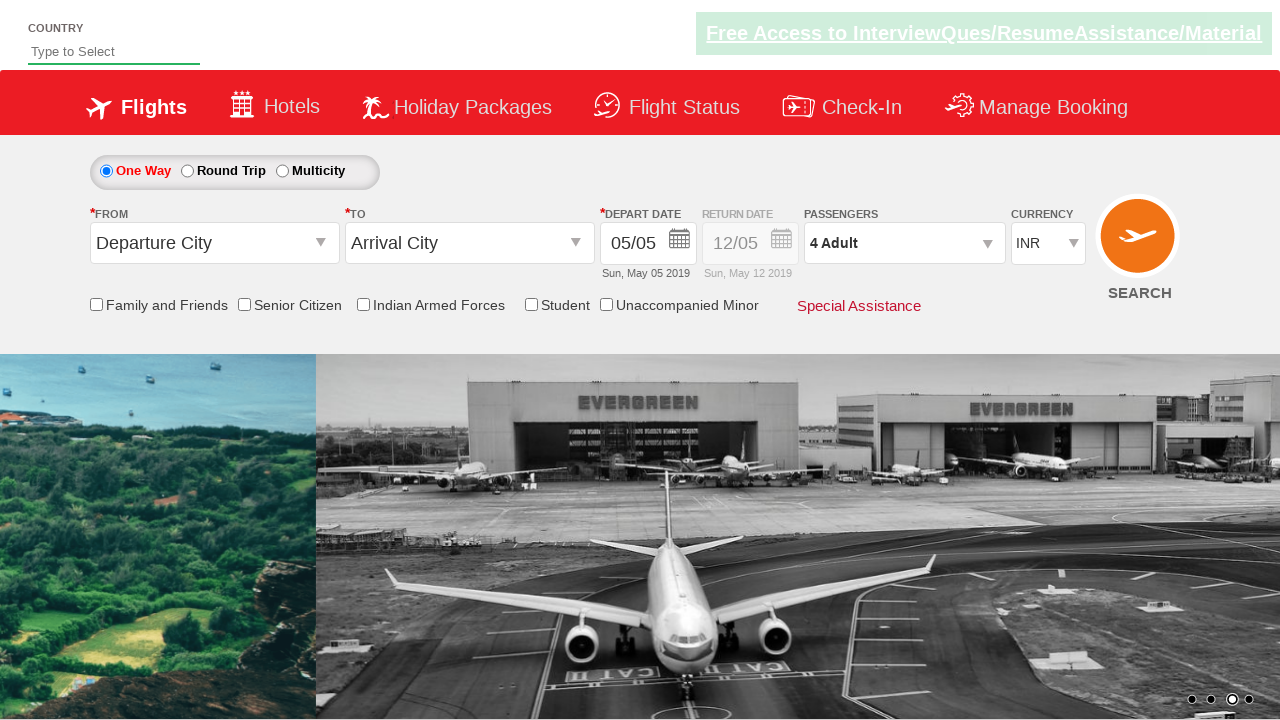

Verified passenger info text is updated
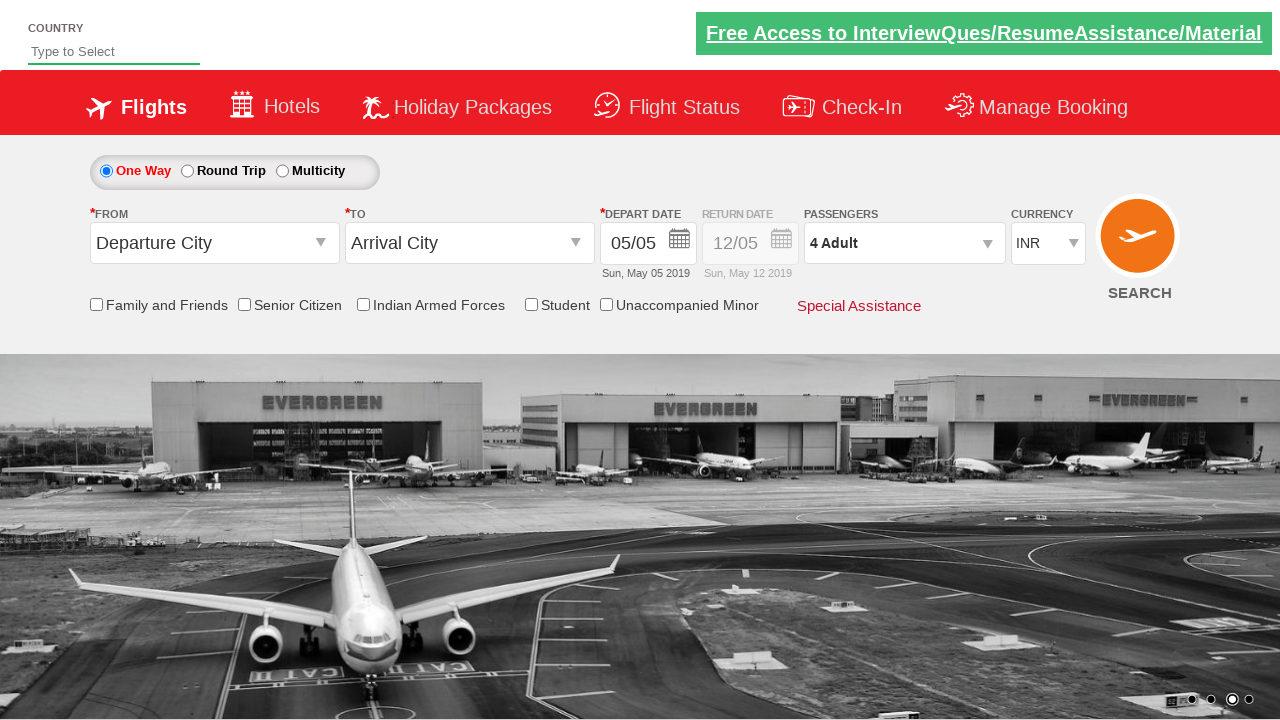

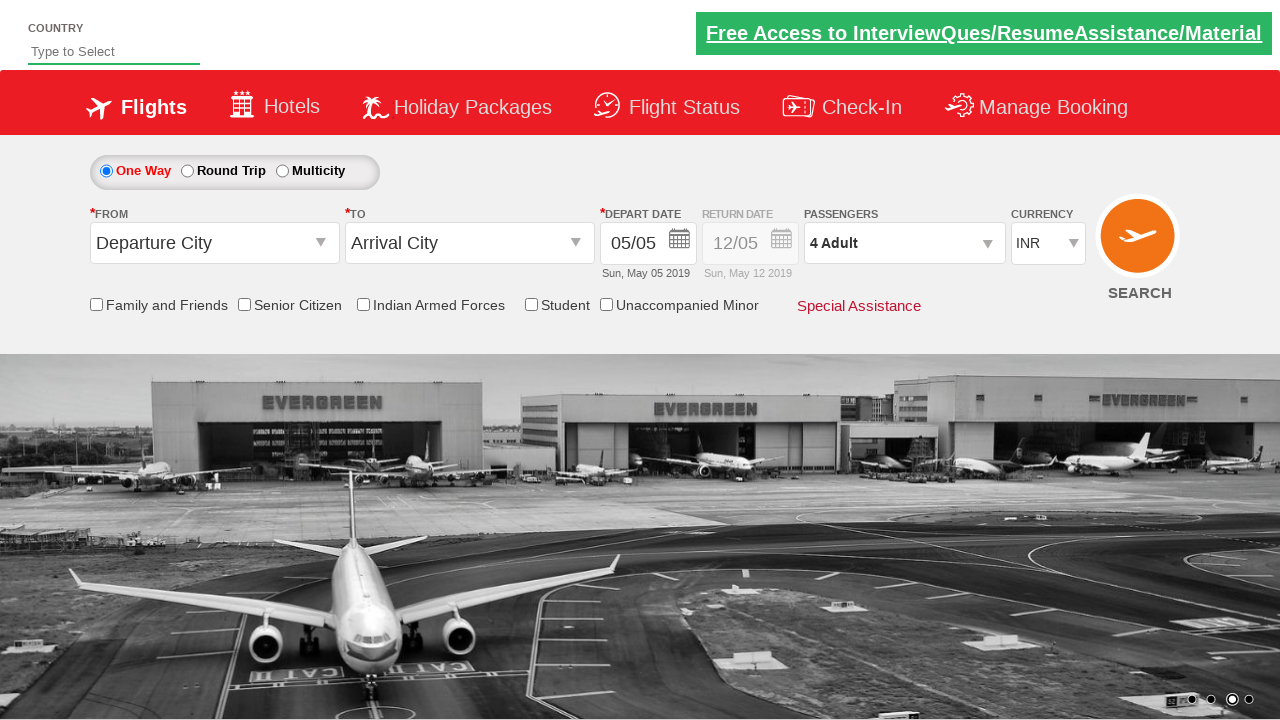